Tests shadow DOM interaction by navigating to a PWA book search demo site and filling the search input field with a query term.

Starting URL: https://books-pwakit.appspot.com/

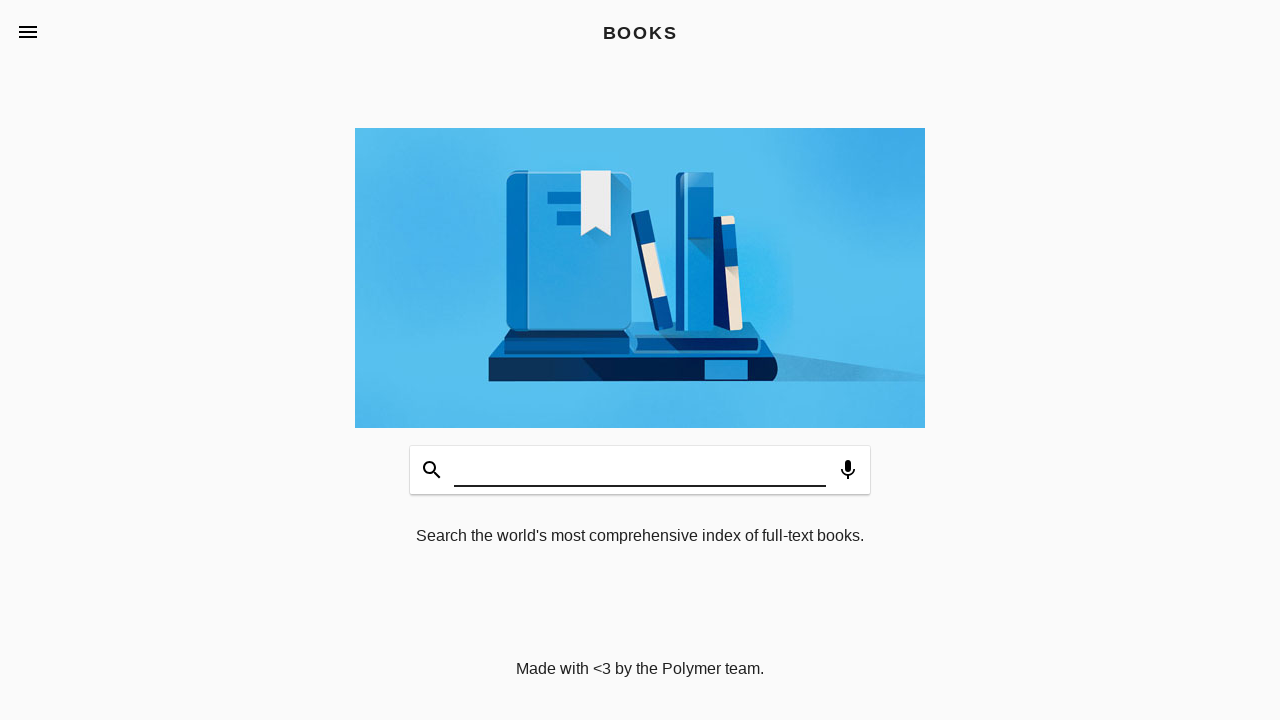

Filled shadow DOM search input field with 'mountain hiking' on #input
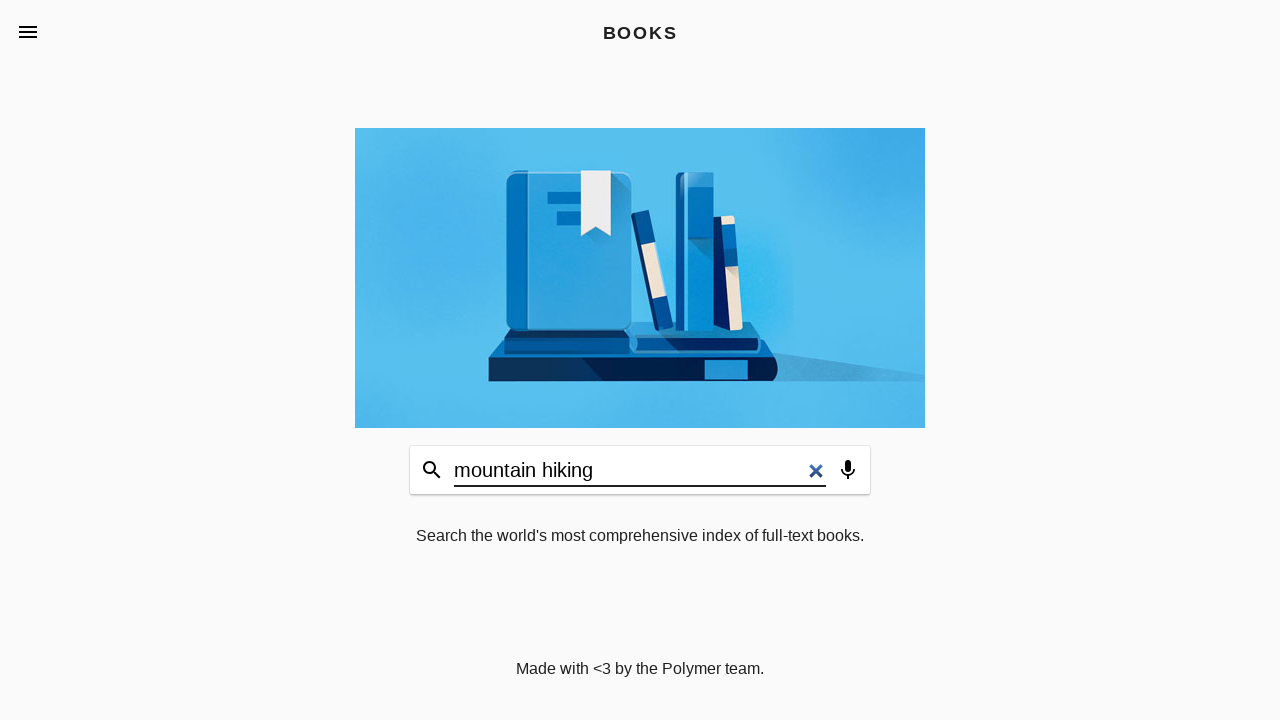

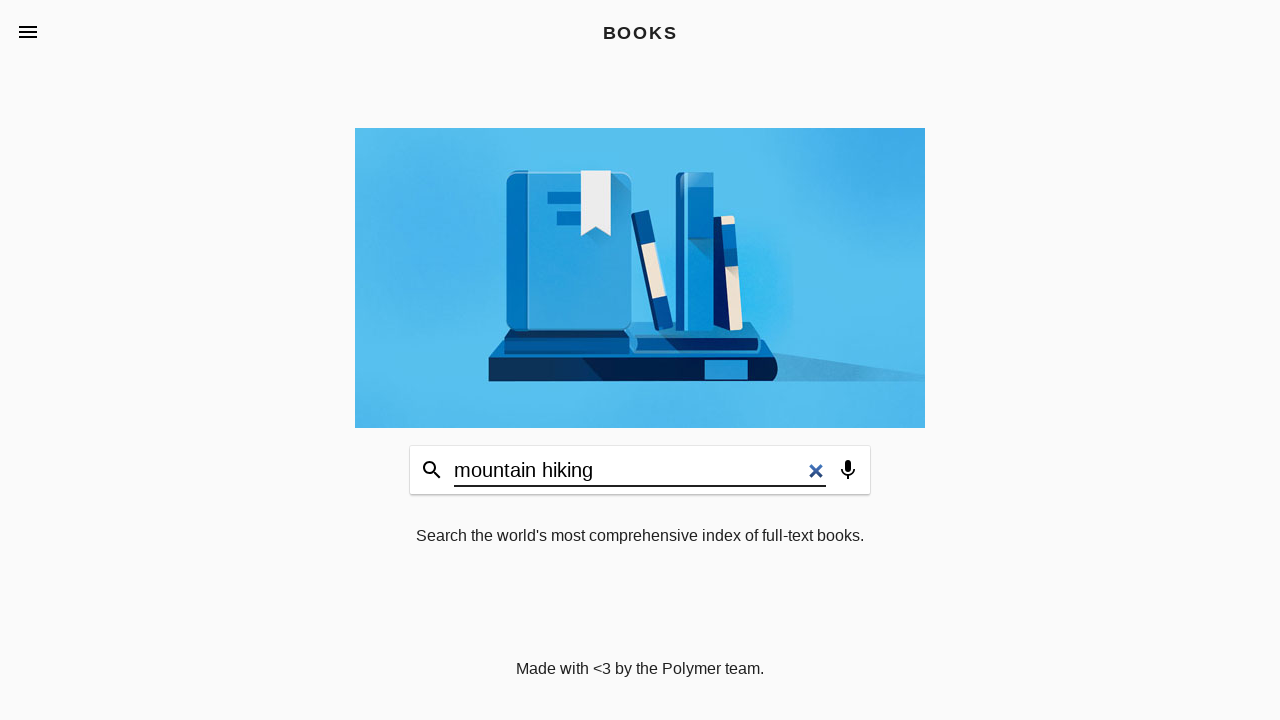